Tests opening a new browser tab, switching to it, reading content, and switching back to the original tab

Starting URL: https://demoqa.com/browser-windows

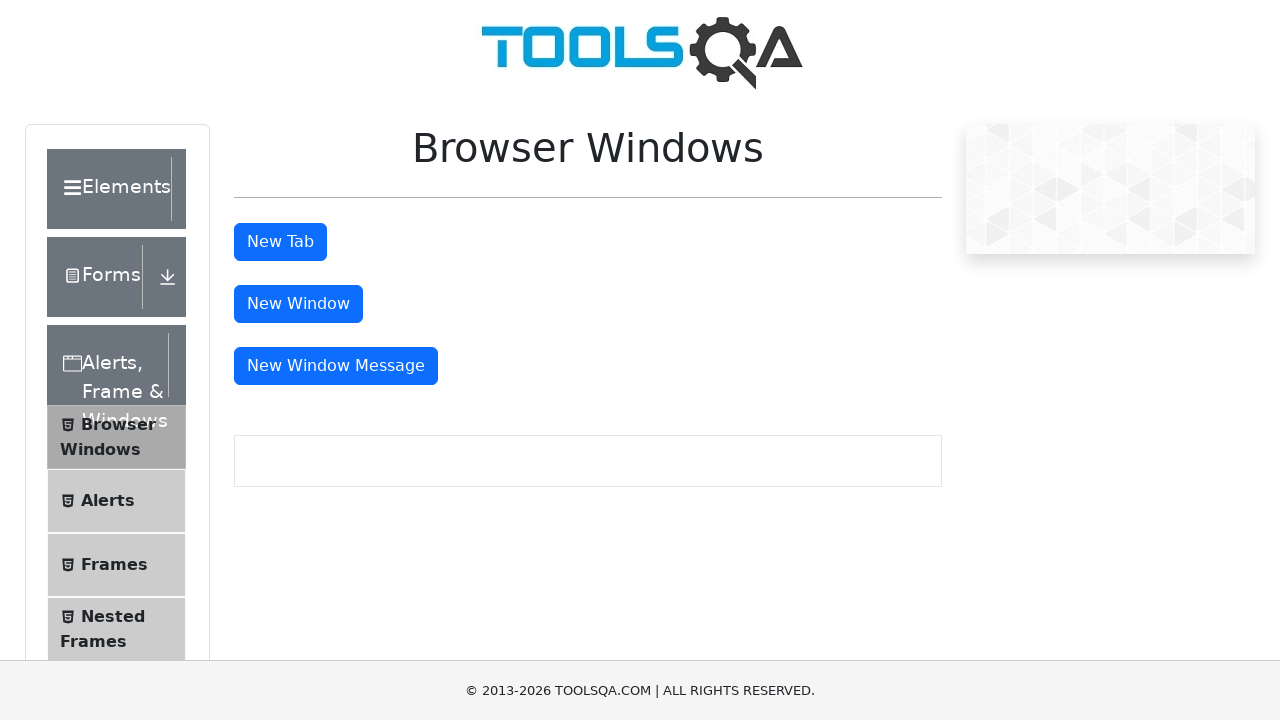

Clicked tab button to open new browser tab at (280, 242) on #tabButton
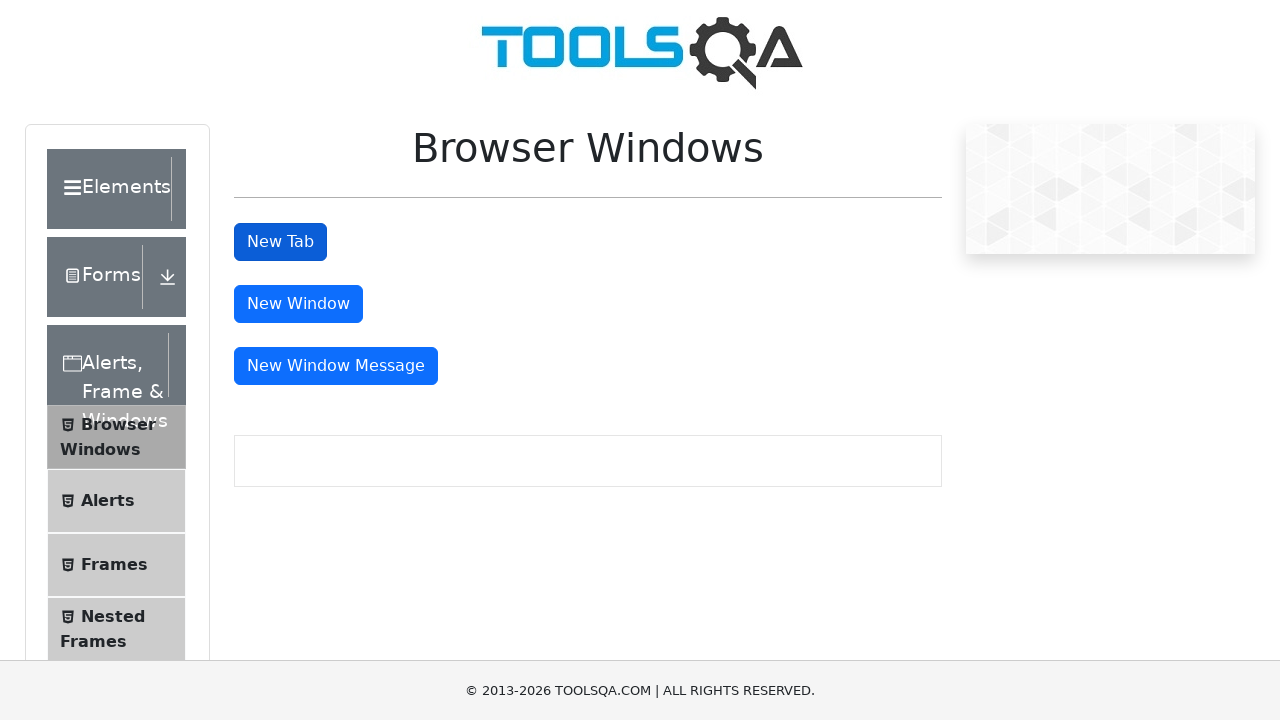

Switched to new browser tab
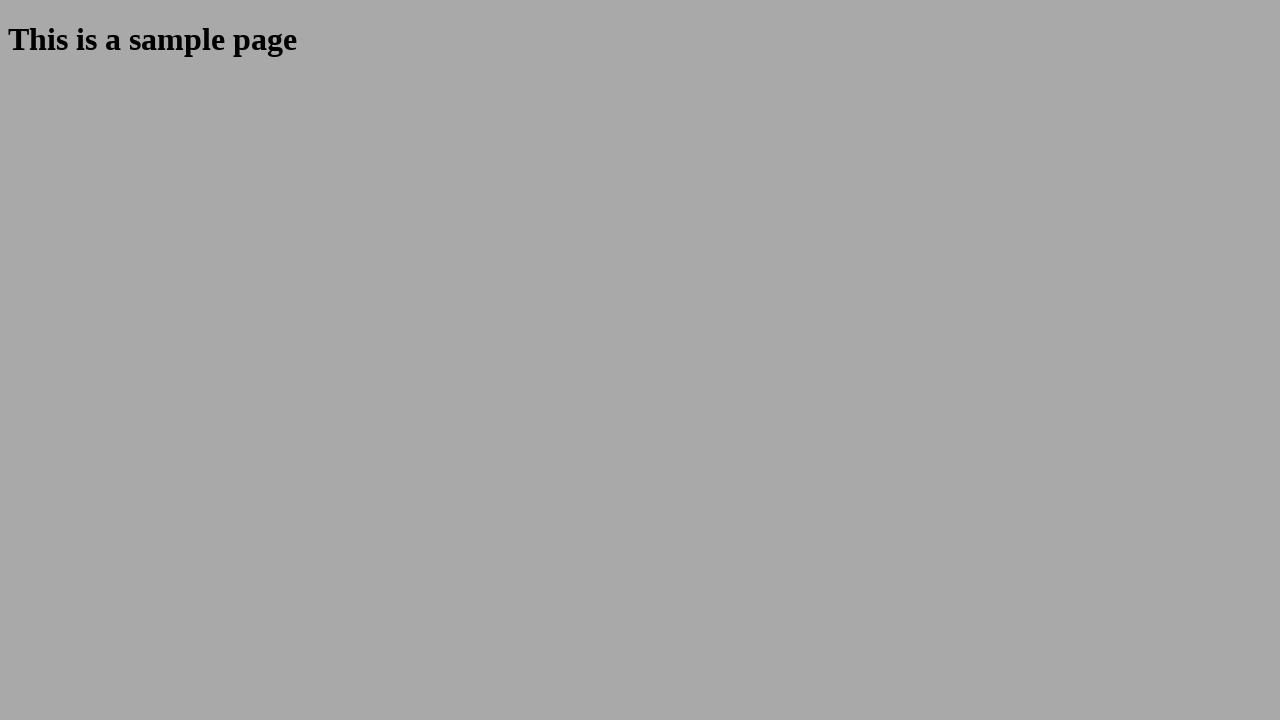

New tab page loaded completely
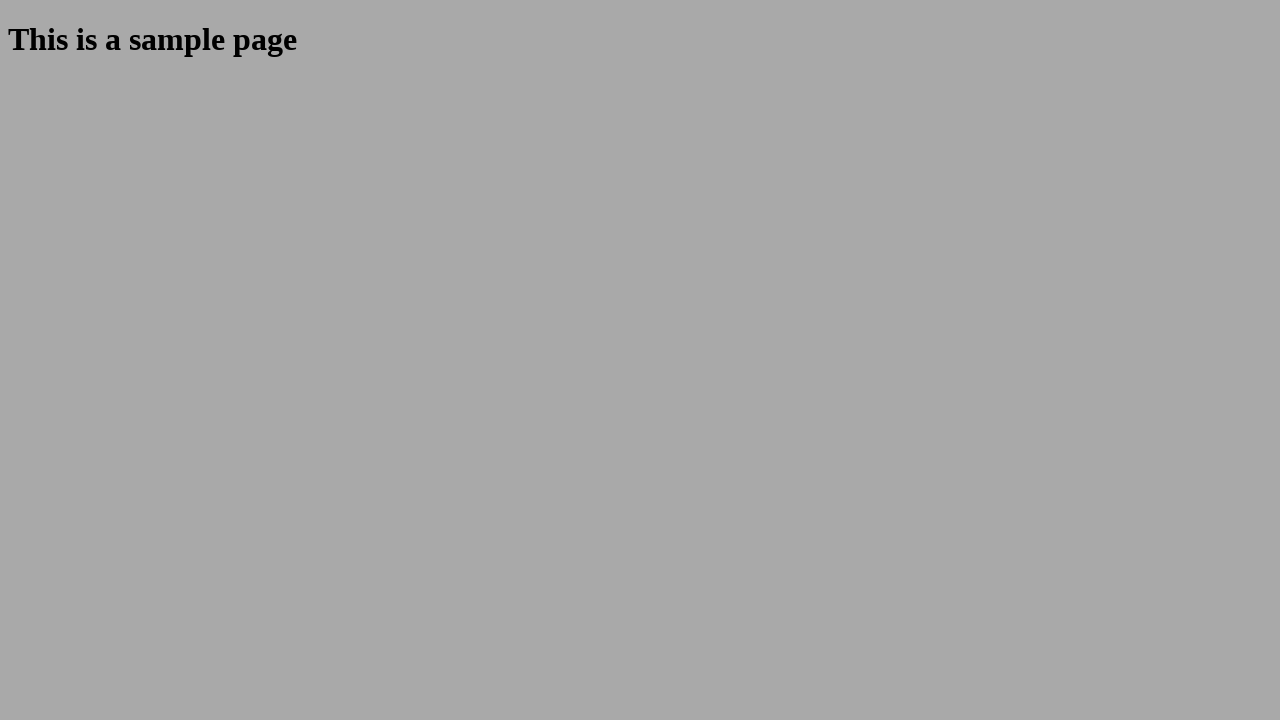

Read content from new tab heading
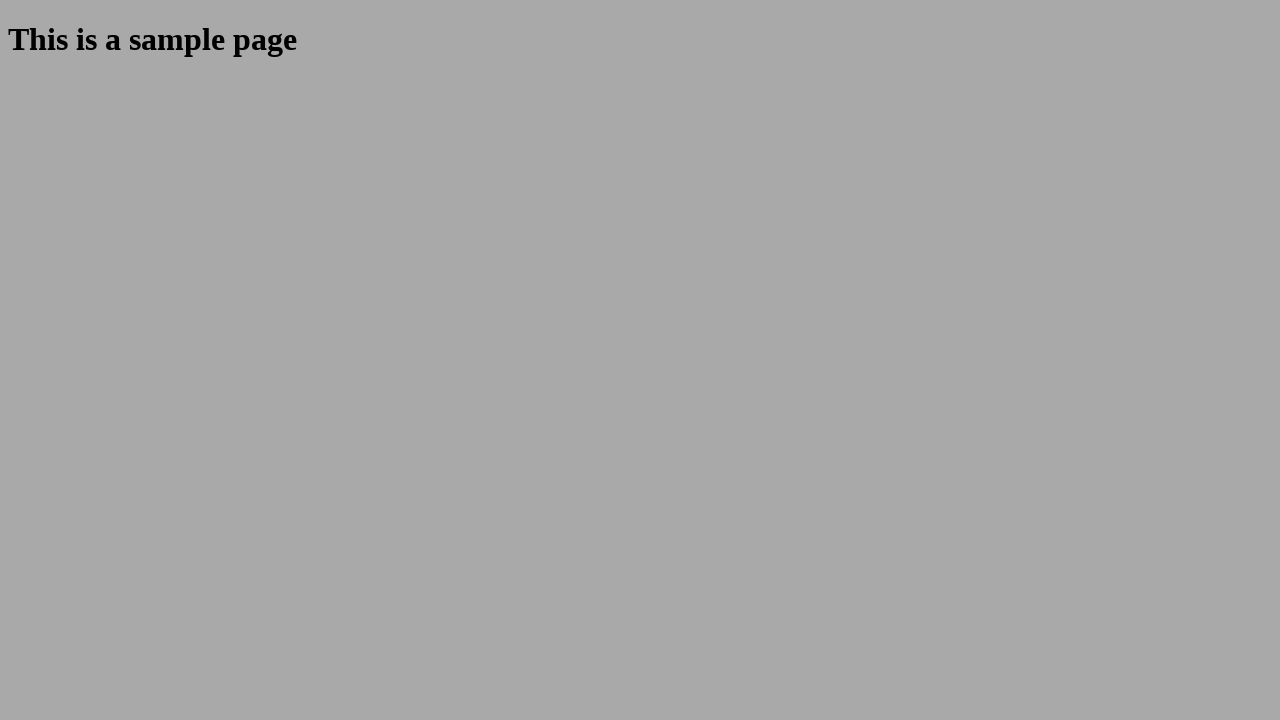

Switched back to original tab and verified content
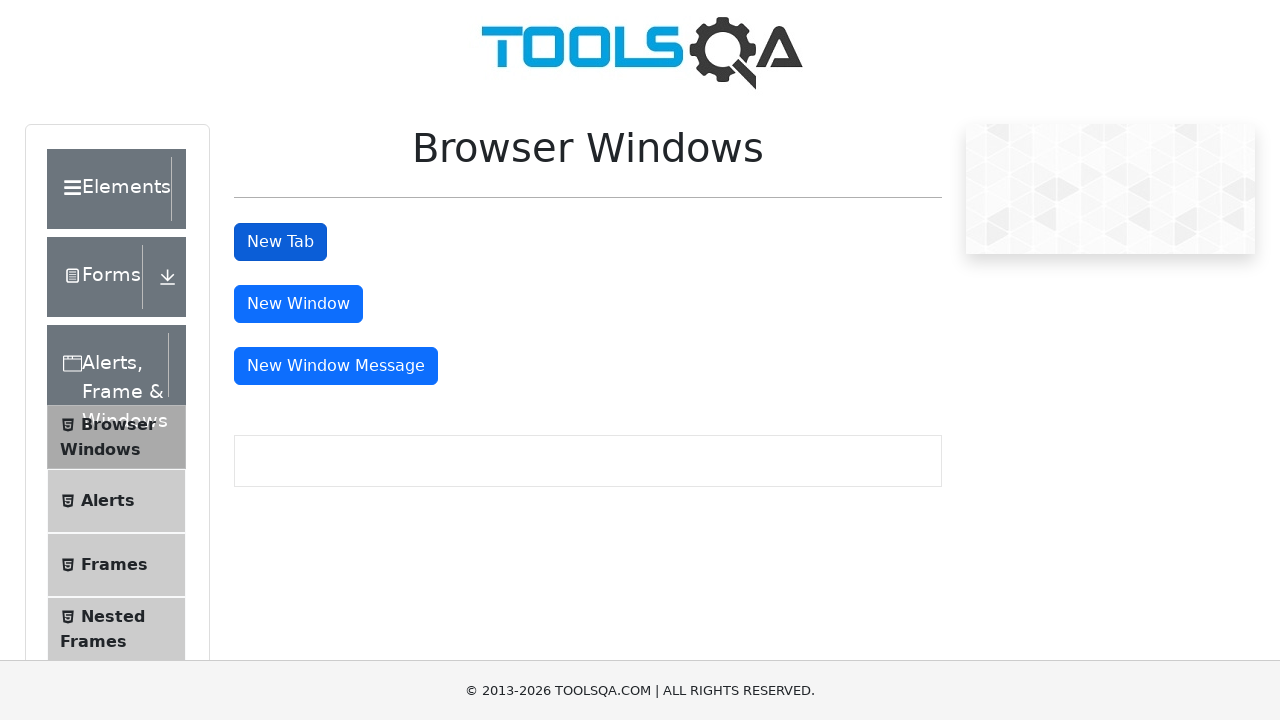

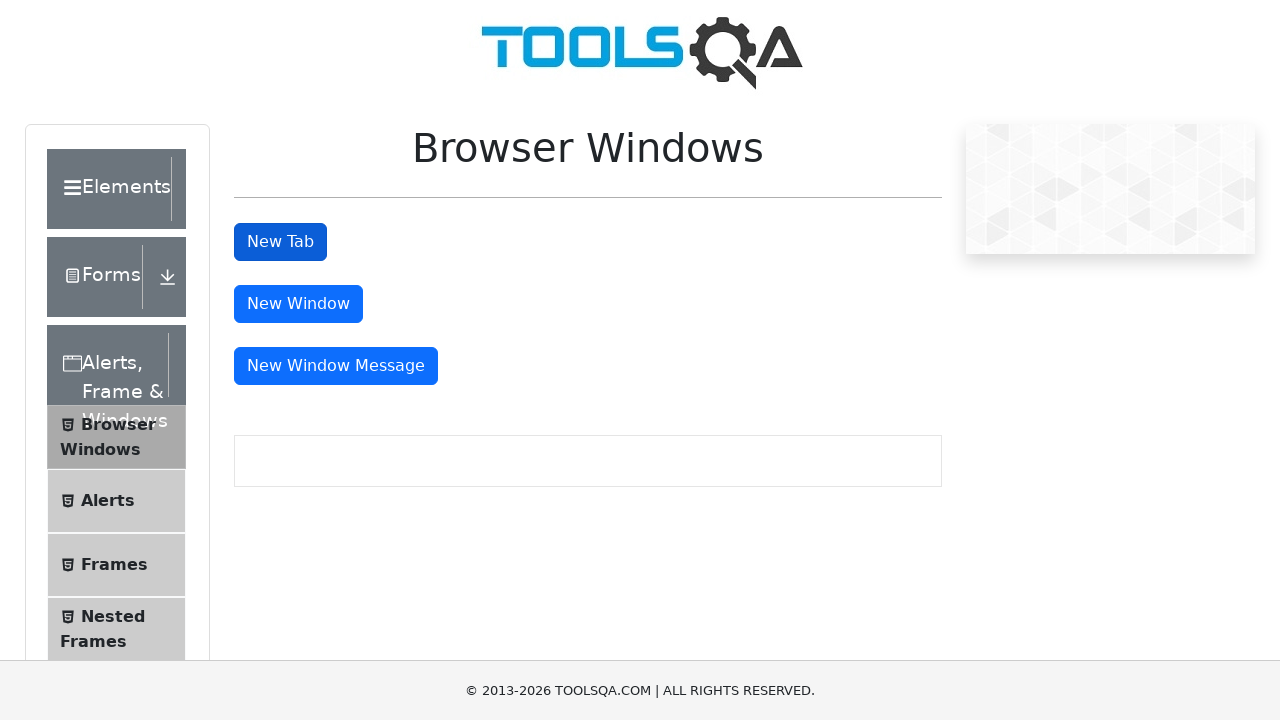